Navigates to the ScriptingLogic tutorial website

Starting URL: http://scriptinglogic.com

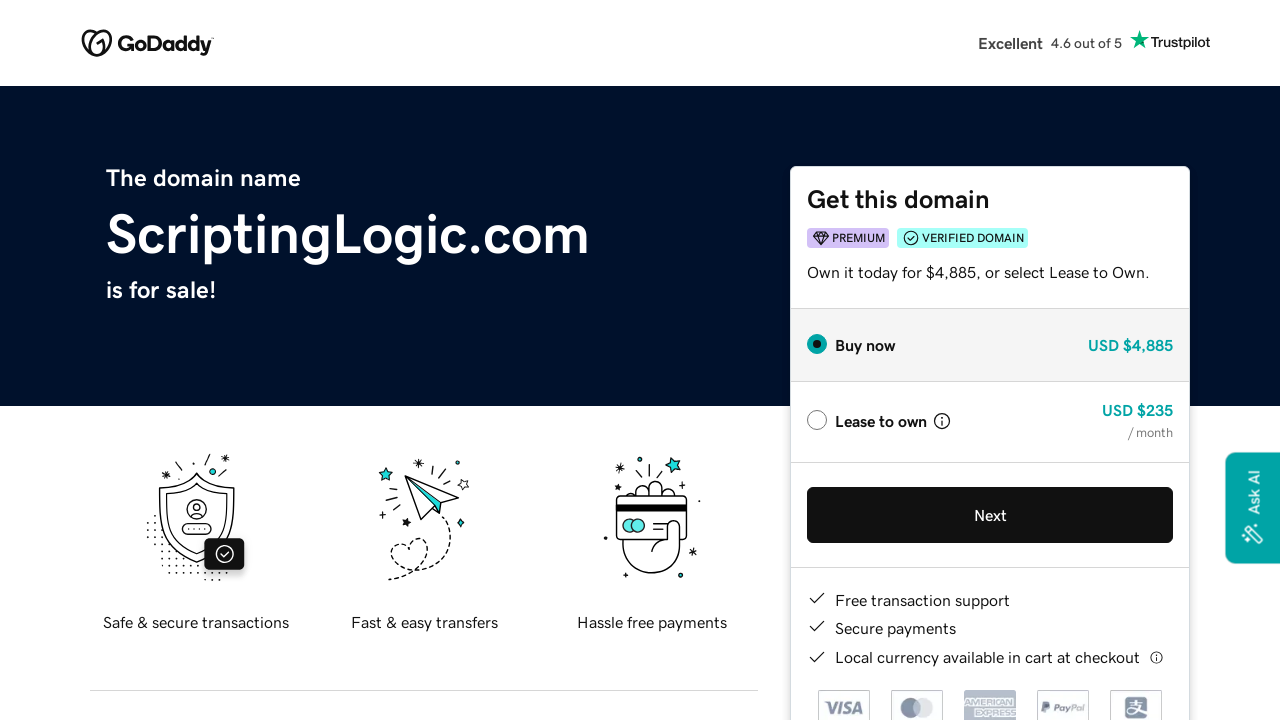

Navigated to ScriptingLogic tutorial website
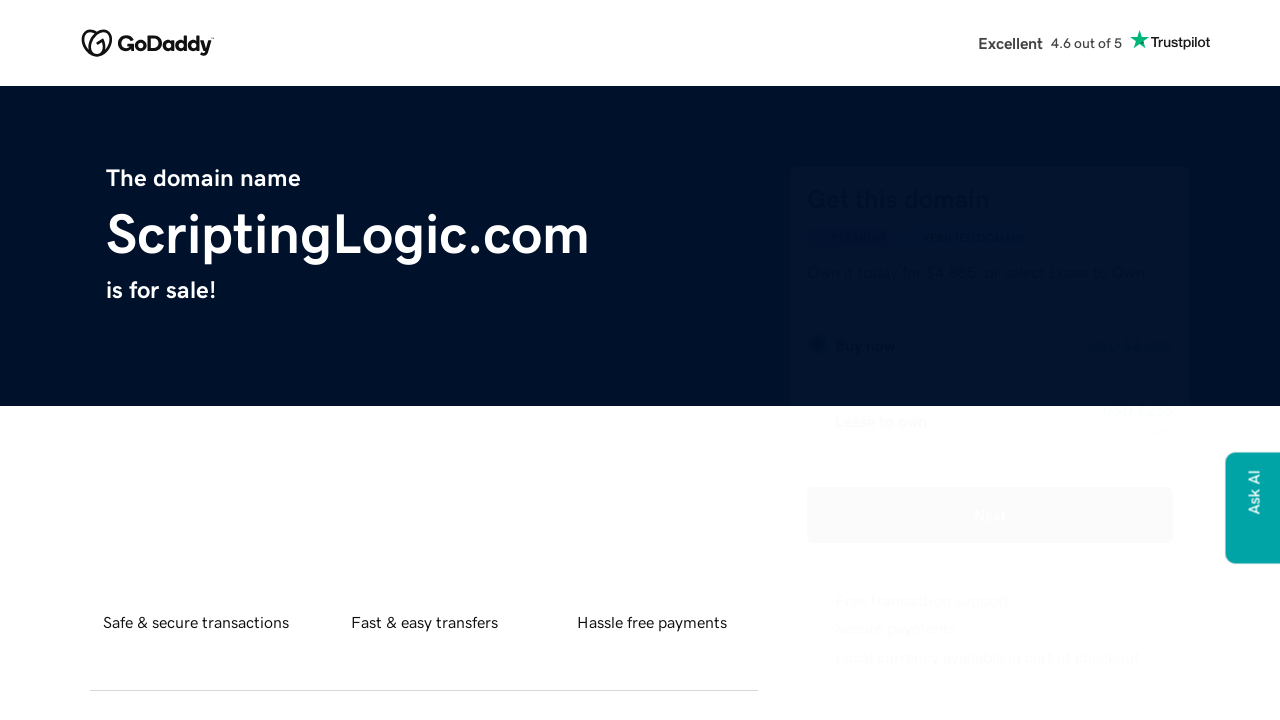

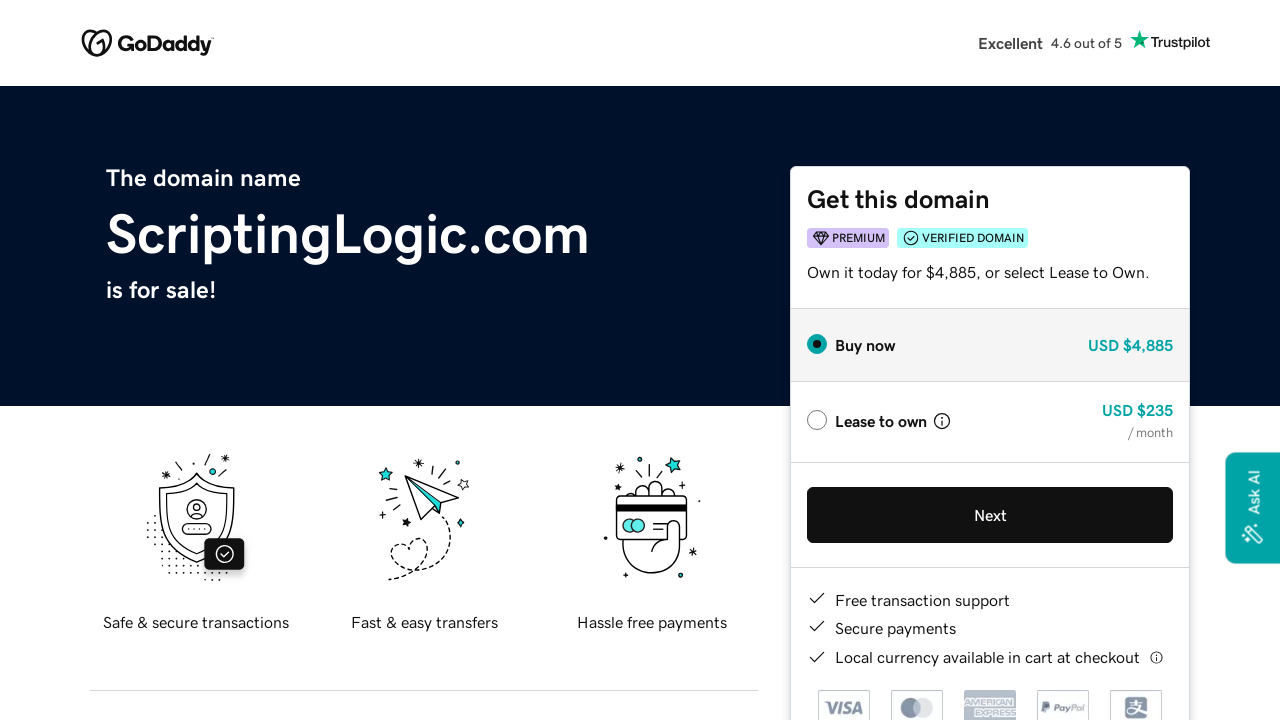